Tests copy-paste functionality on a registration form by copying text from the first name field and pasting it into the last name field using keyboard shortcuts

Starting URL: http://demo.automationtesting.in/Register.html

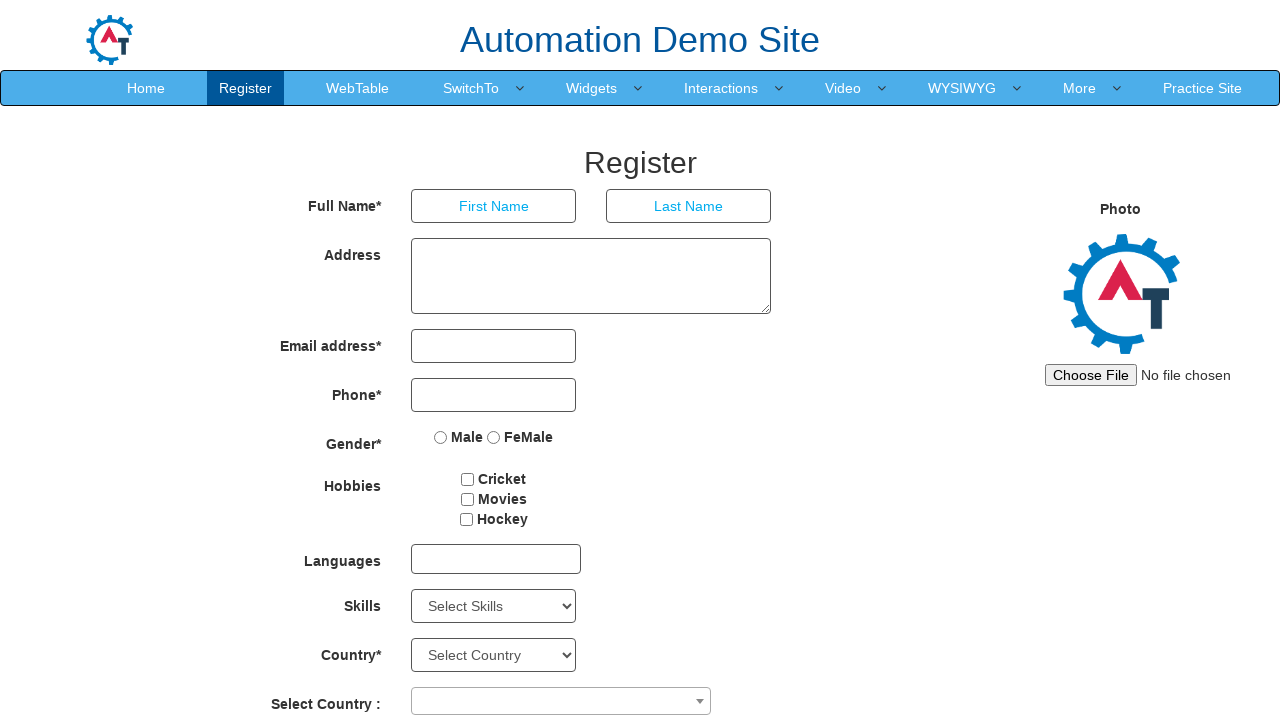

Cleared the first name field on input[placeholder='First Name']
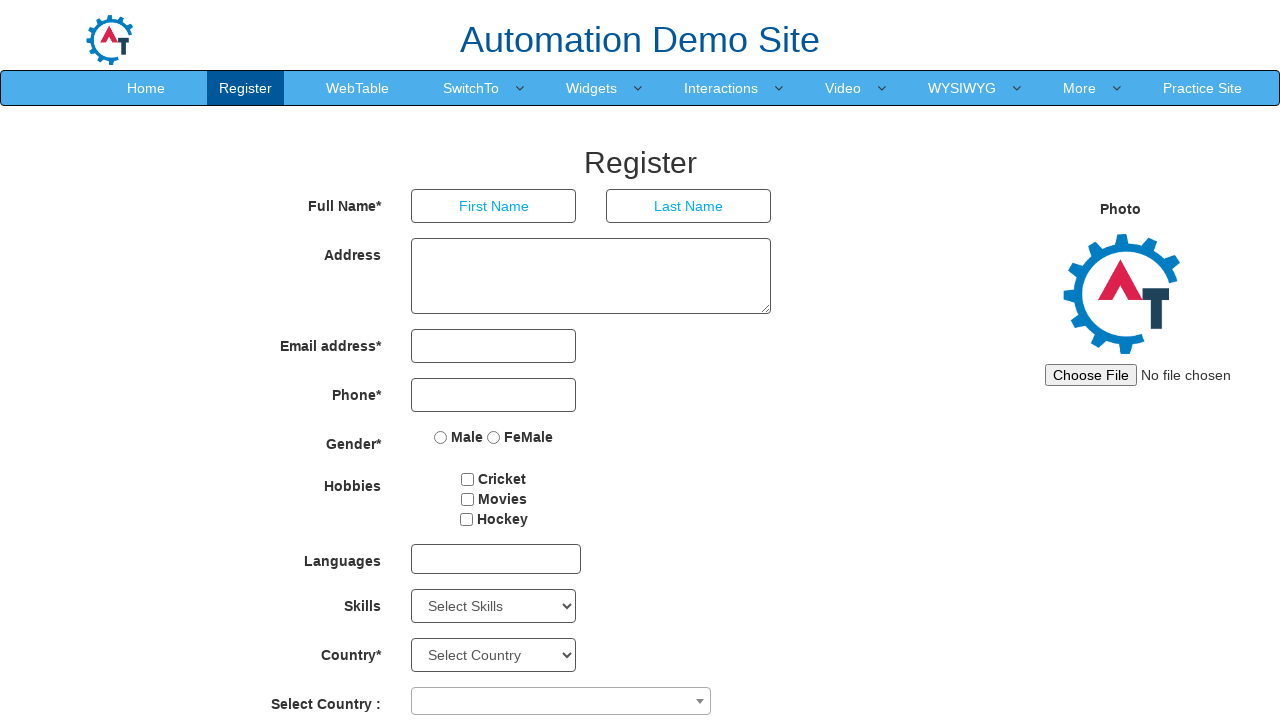

Cleared the last name field on input[placeholder='Last Name']
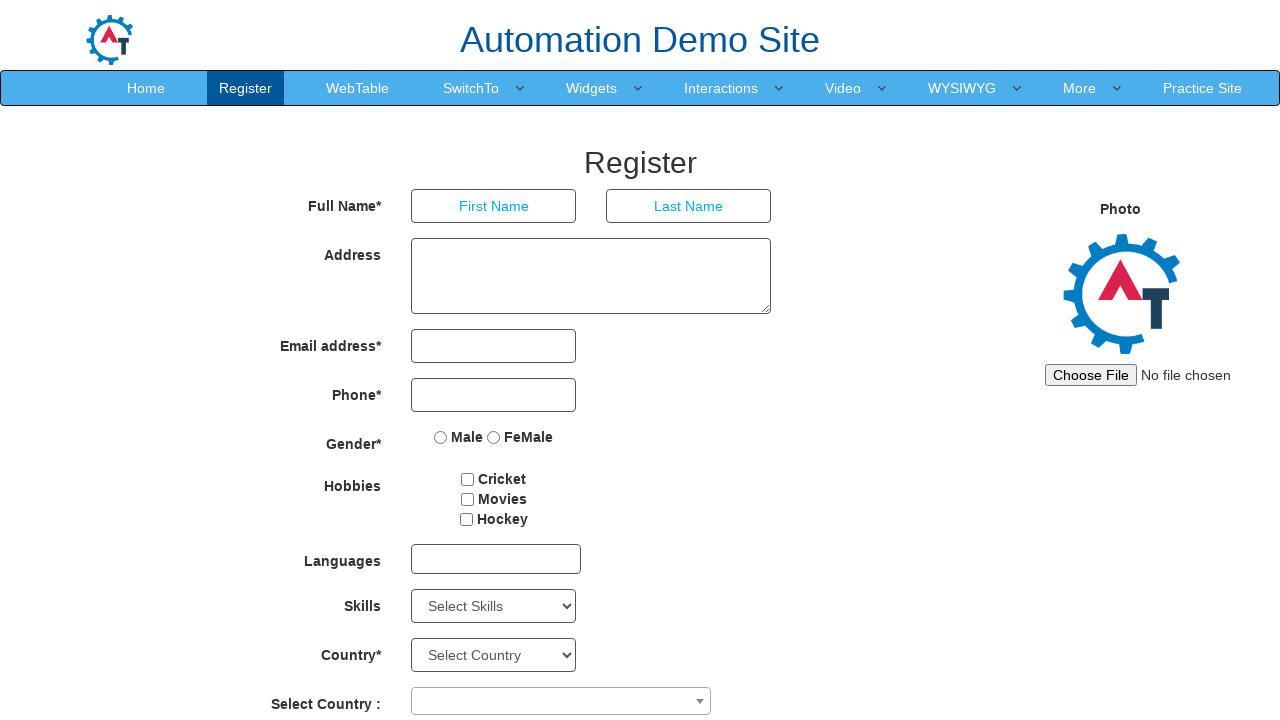

Filled first name field with 'admin' on input[placeholder='First Name']
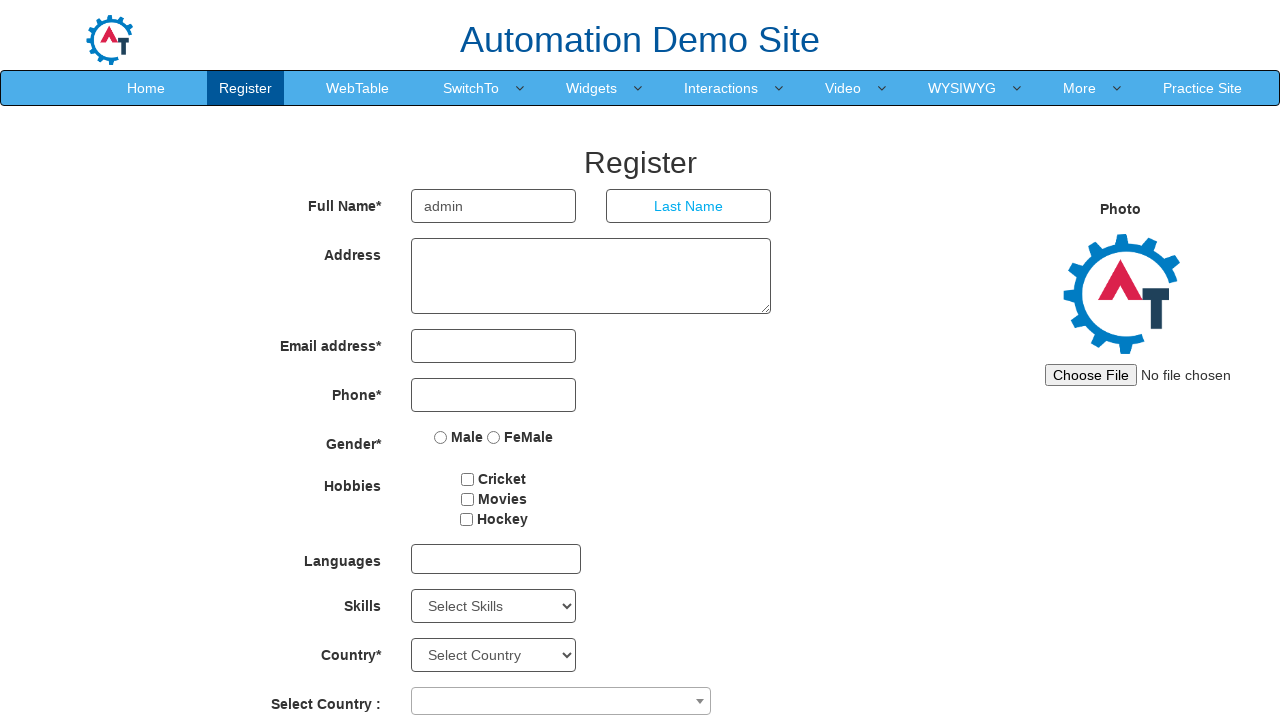

Selected all text in first name field using Ctrl+A on input[placeholder='First Name']
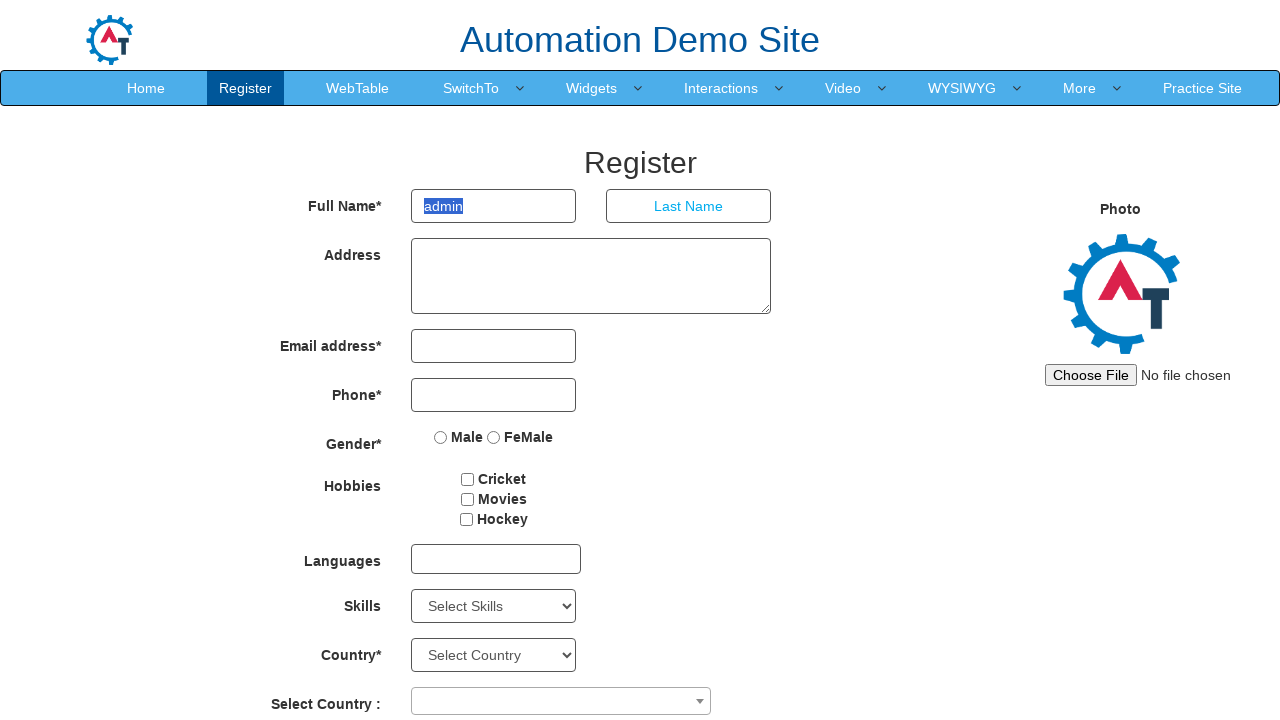

Copied text from first name field using Ctrl+C on input[placeholder='First Name']
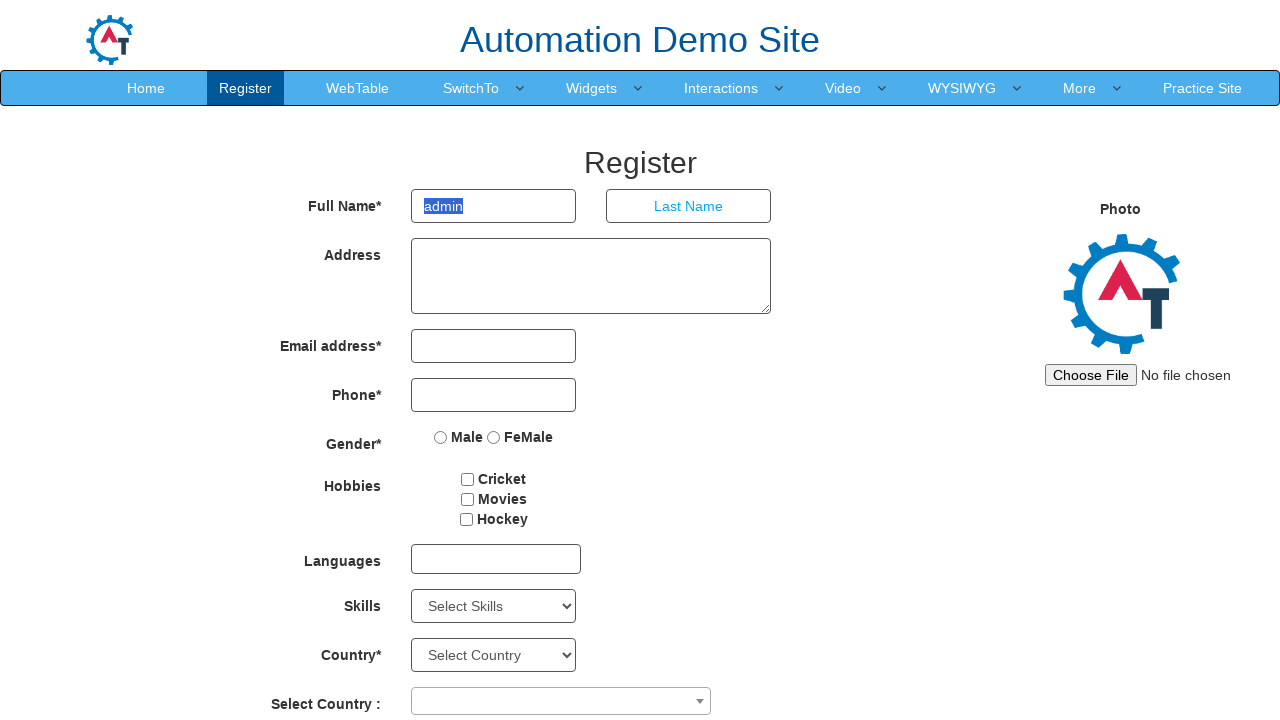

Pasted copied text into last name field using Ctrl+V on input[placeholder='Last Name']
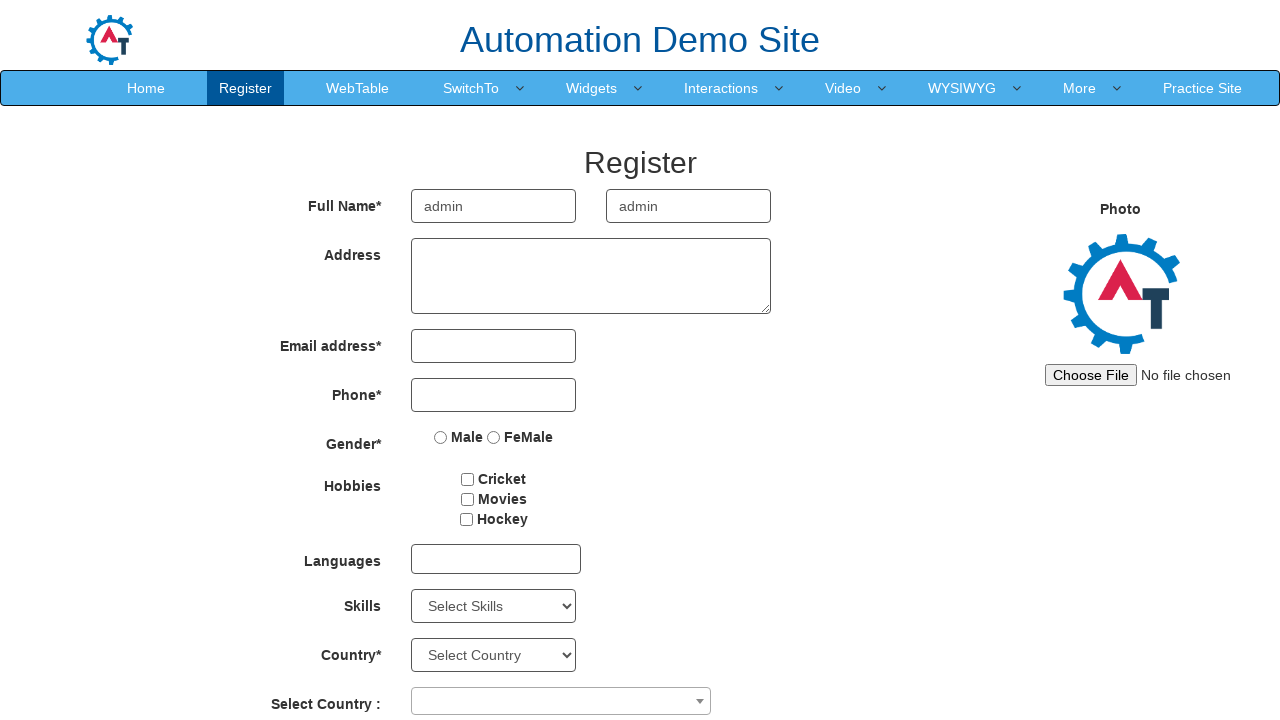

Scrolled to end of page using Ctrl+End
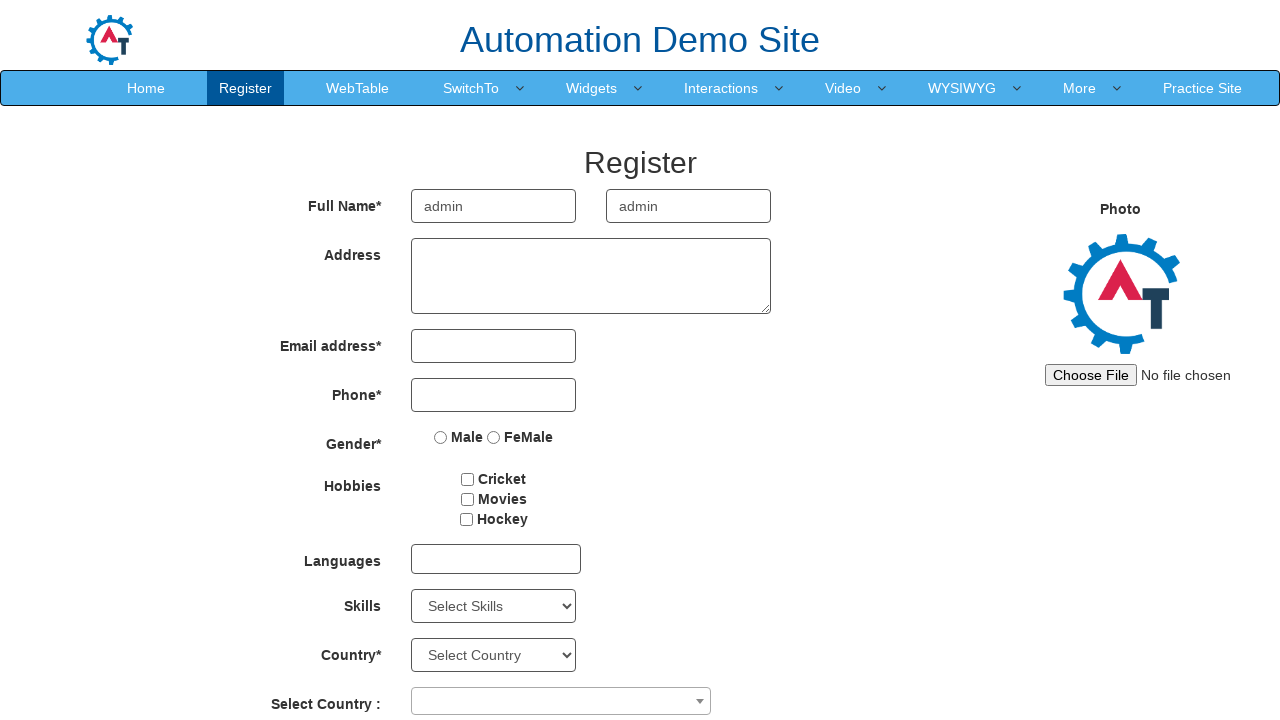

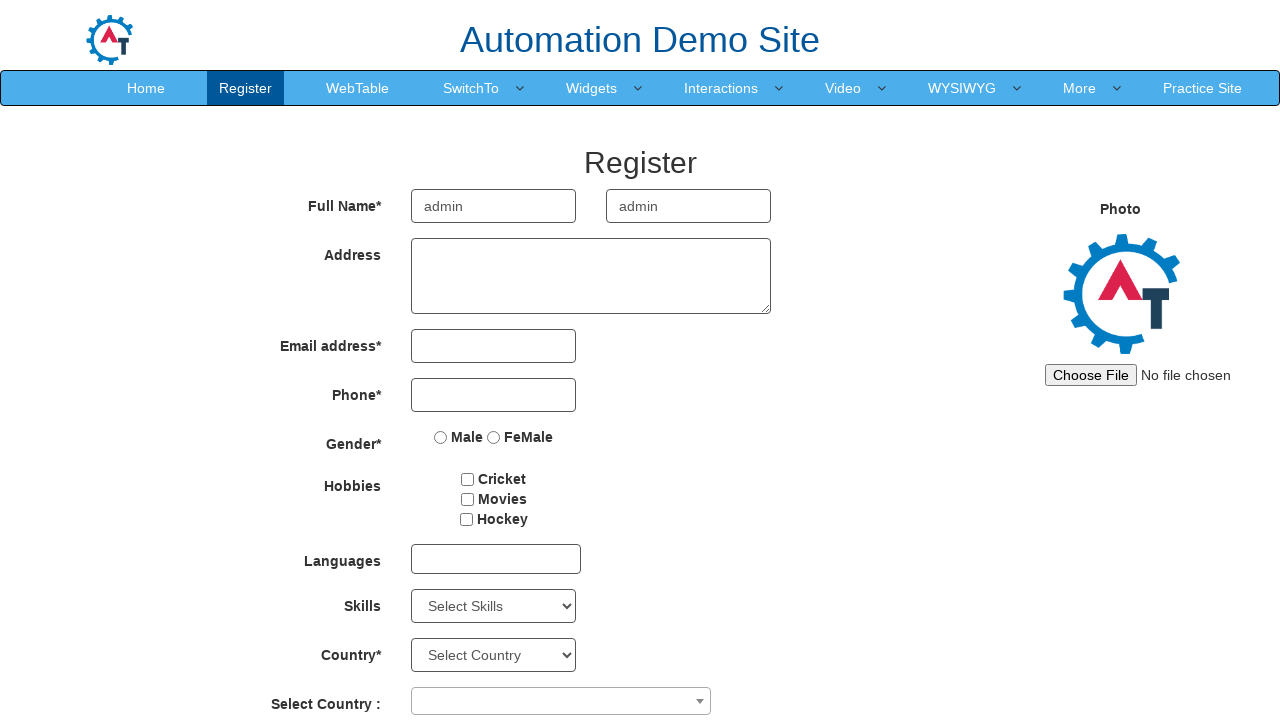